Tests Postmates search functionality by entering a delivery address and searching for a restaurant

Starting URL: https://www.postmates.com/

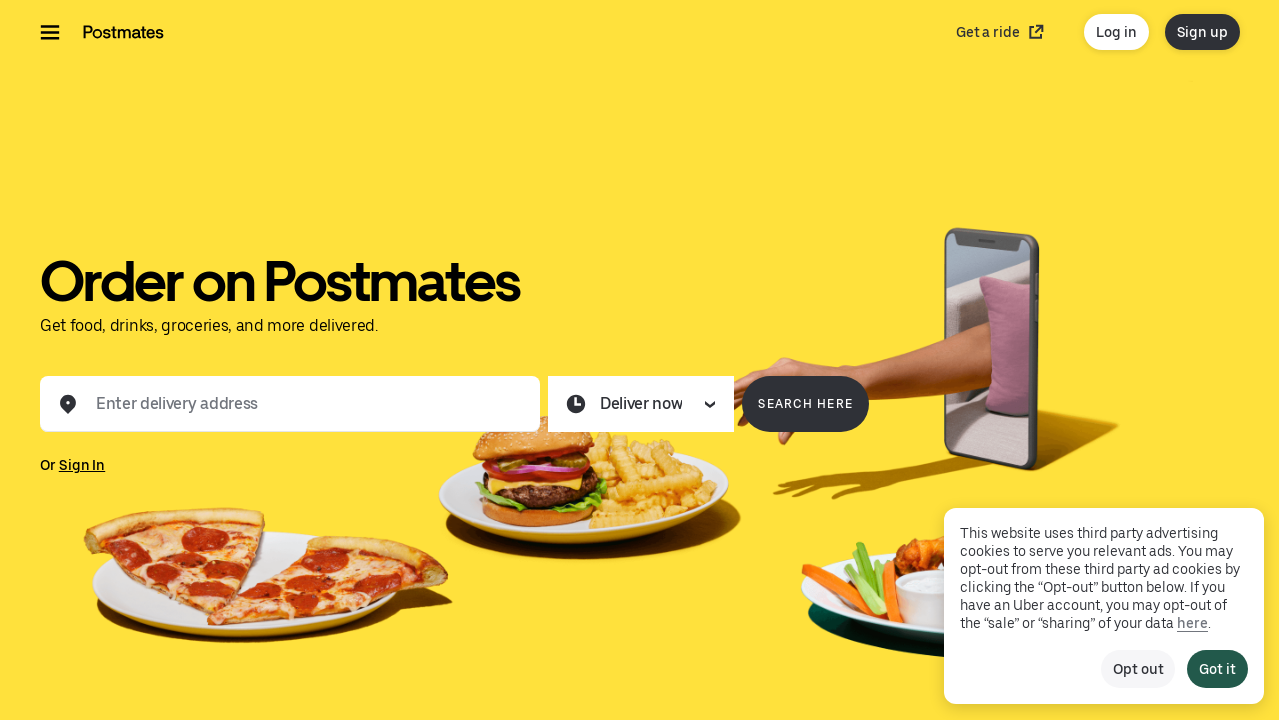

Address input field loaded
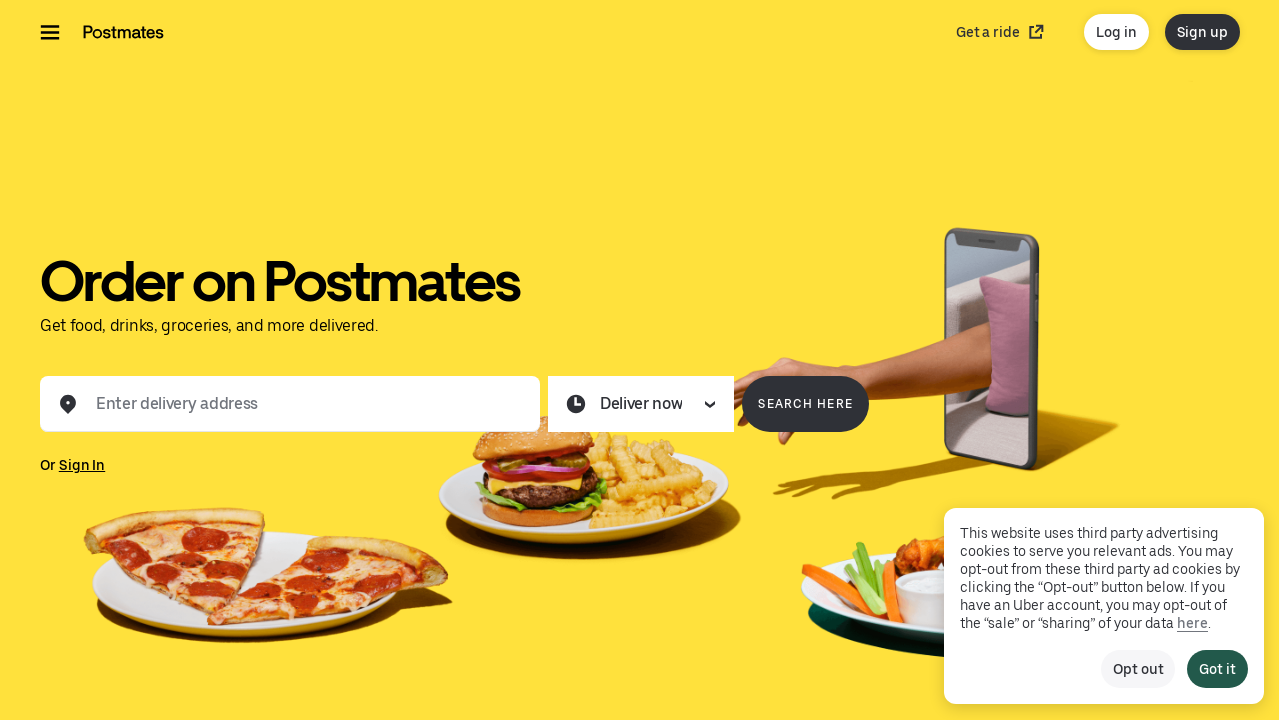

Entered delivery address 'Seattle, WA 98101' on input
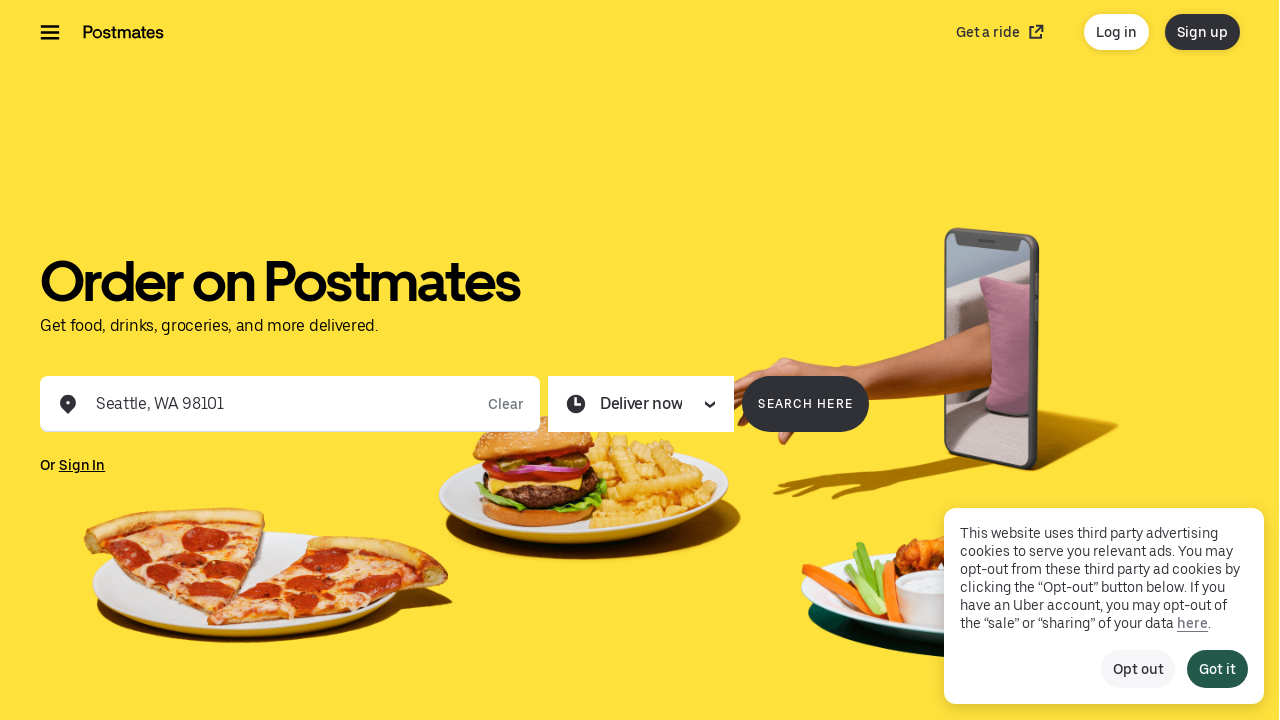

Location suggestions menu appeared
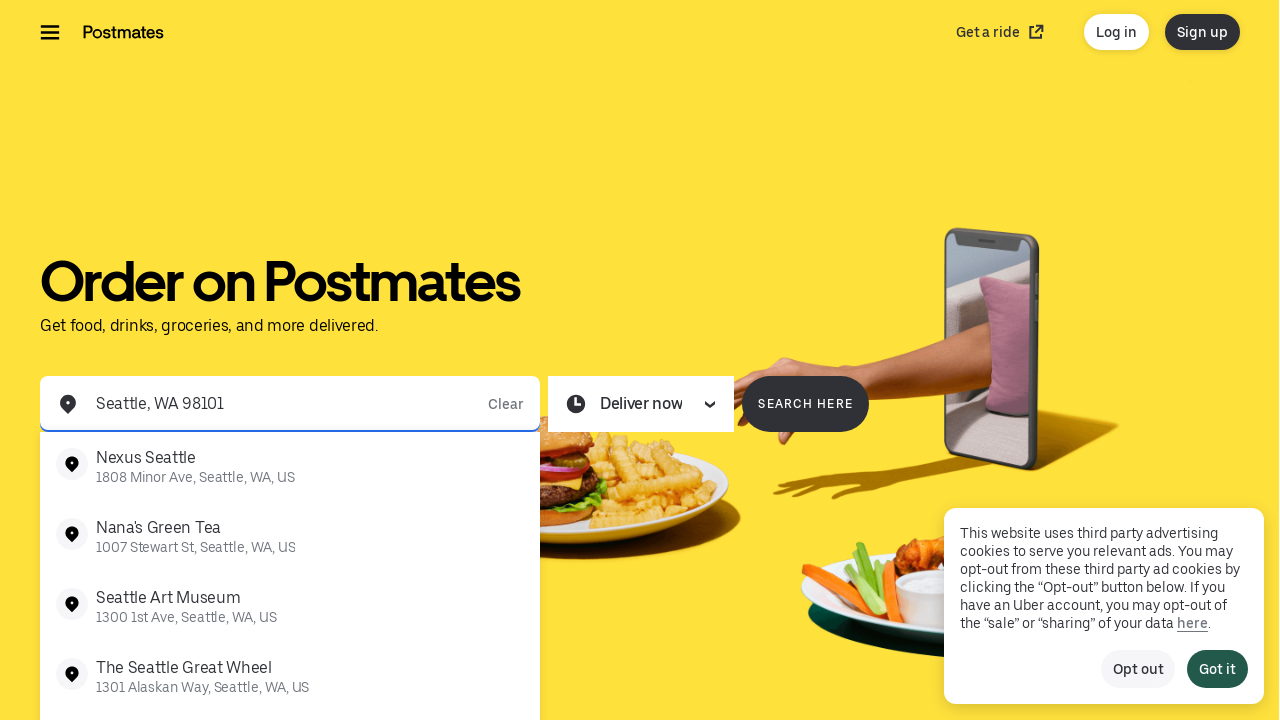

Pressed Enter to confirm delivery address on input
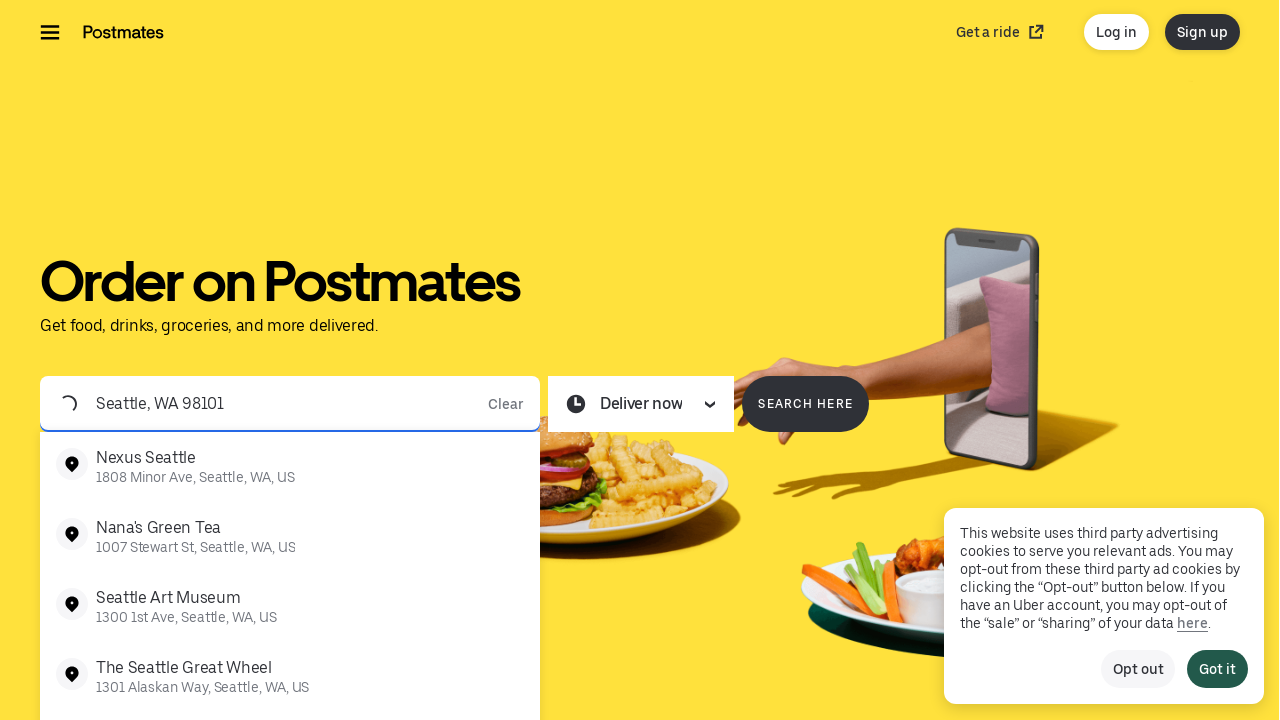

Restaurant search input field loaded
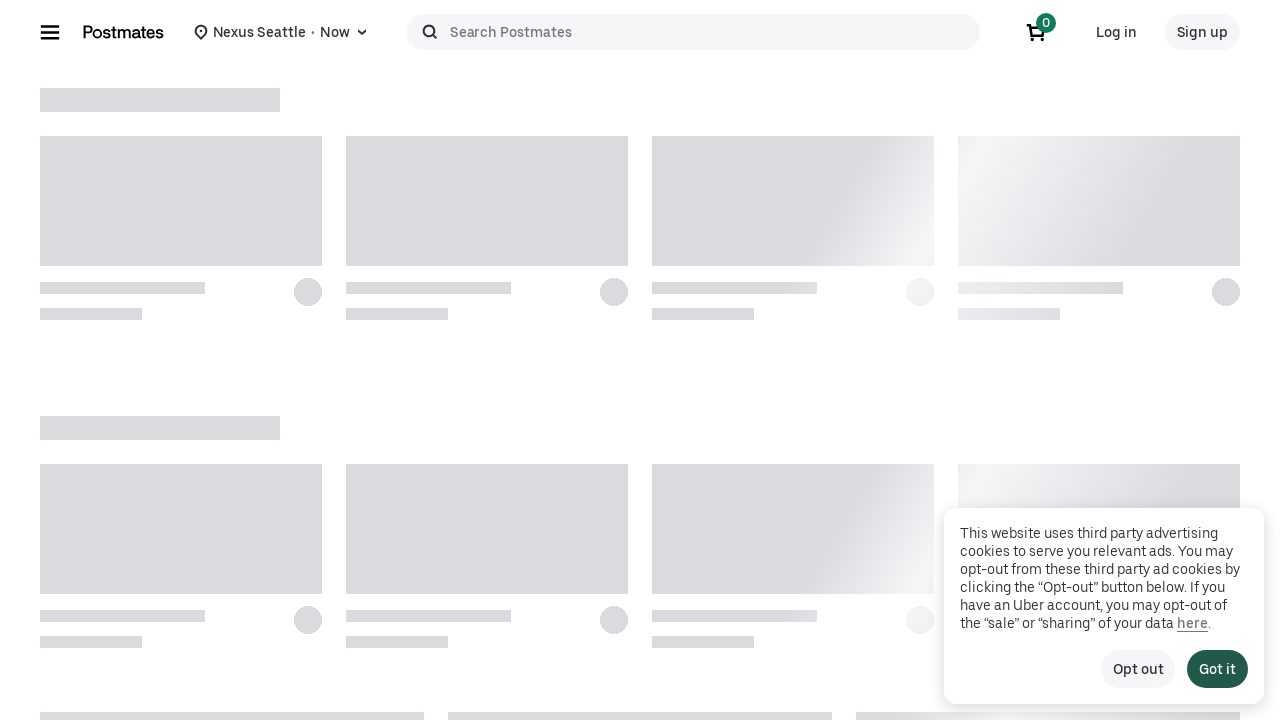

Entered restaurant search query 'Taco Bell' on #search-suggestions-typeahead-input
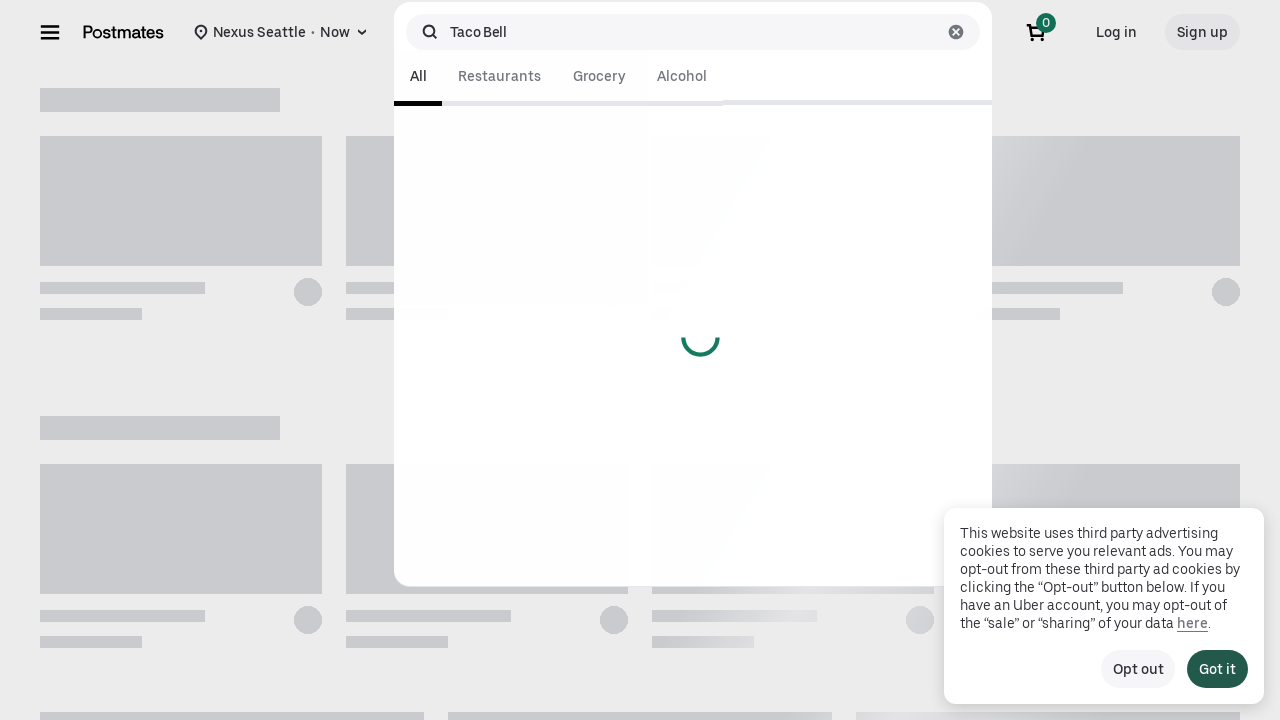

Pressed Enter to search for Taco Bell restaurants on #search-suggestions-typeahead-input
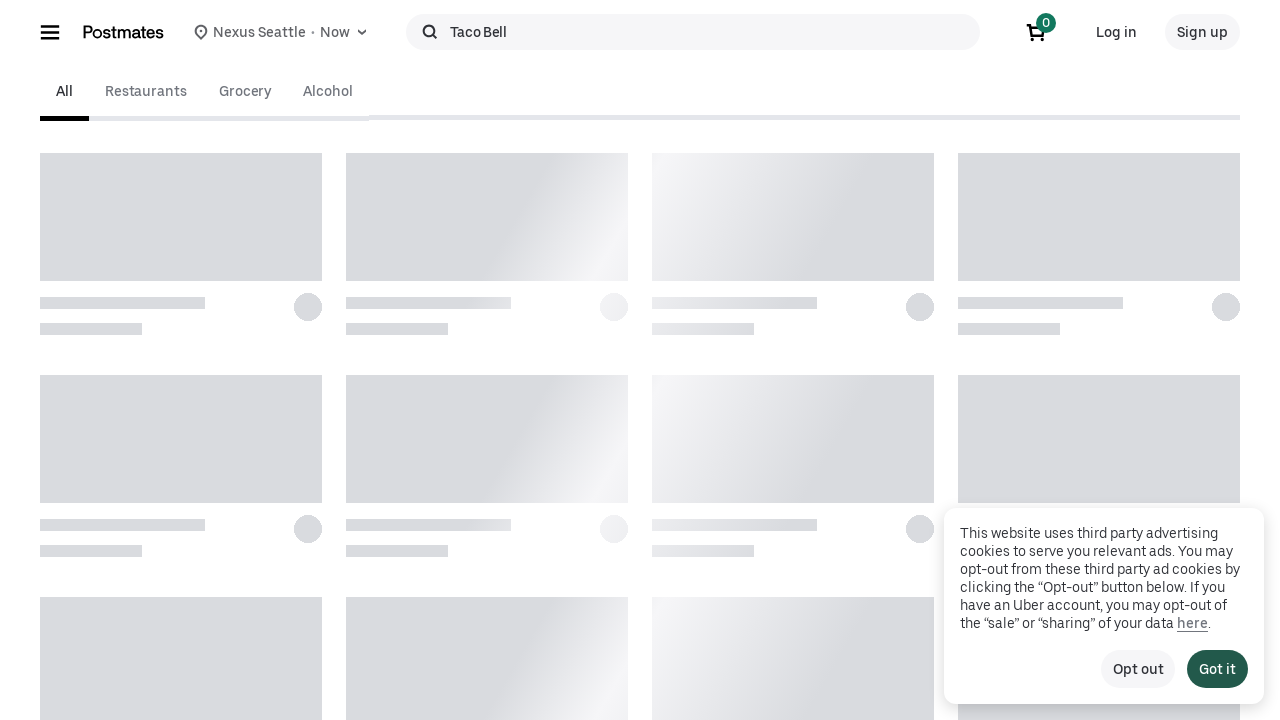

Search results loaded
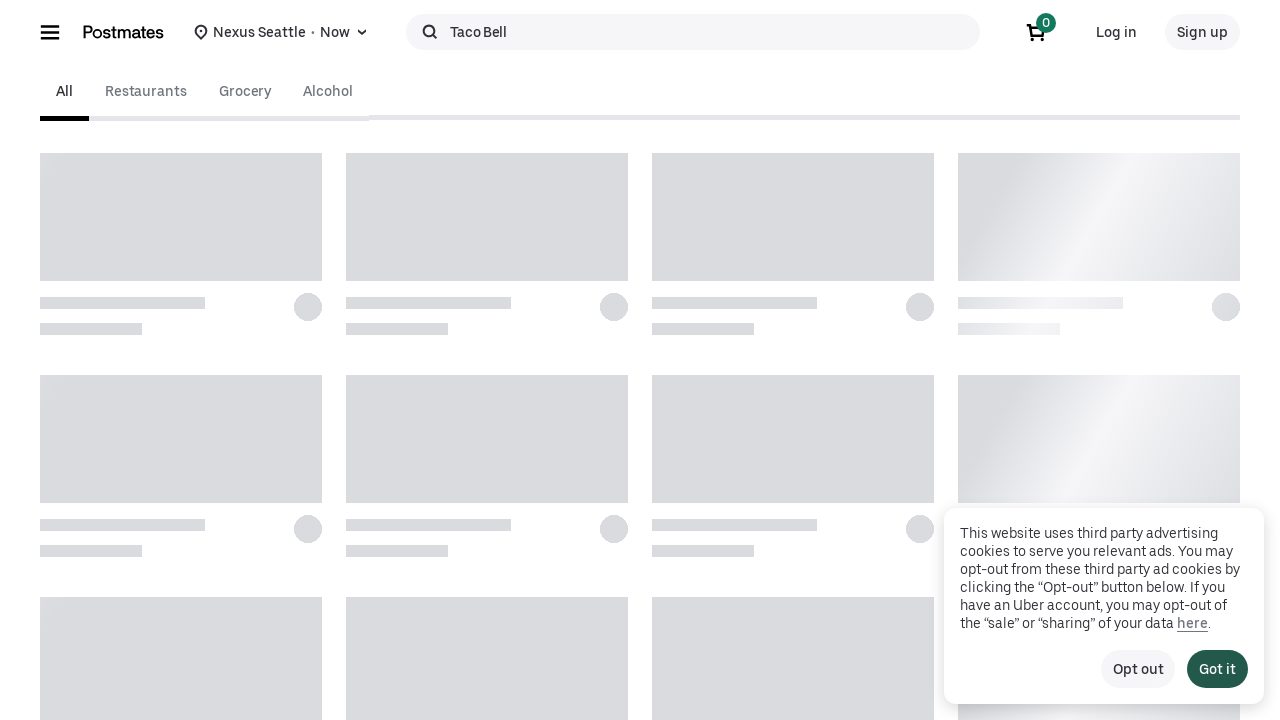

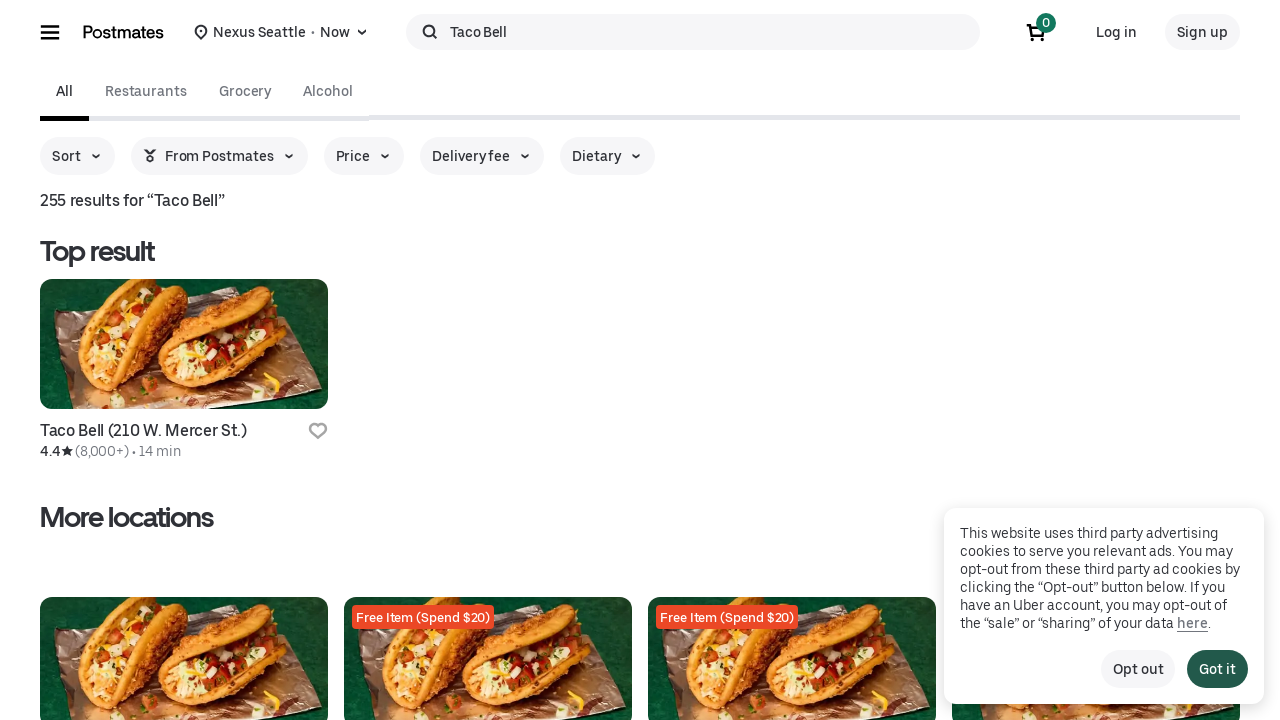